Tests that hovering over Catalog menu and clicking on "Watches" submenu navigates to the Watches category page.

Starting URL: http://intershop5.skillbox.ru/

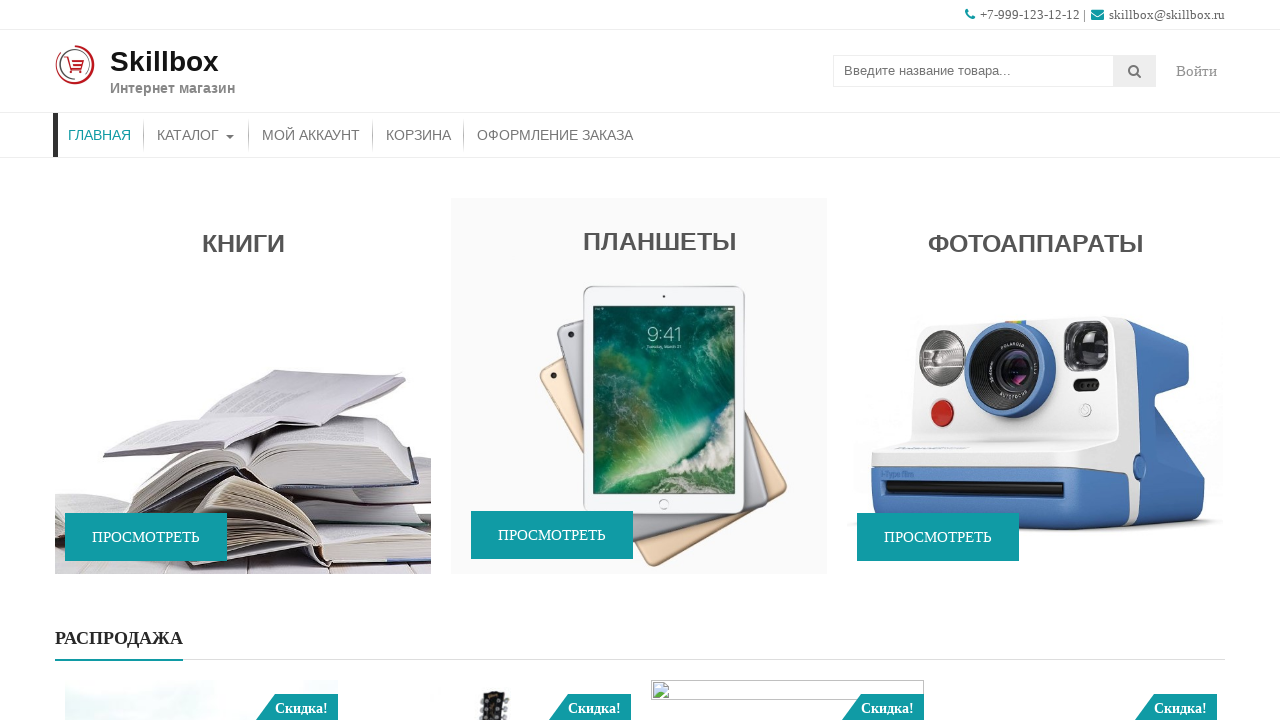

Hovered over Catalog menu to reveal submenu at (196, 135) on xpath=//*[contains(@class, 'store-menu')]//*[.='Каталог']
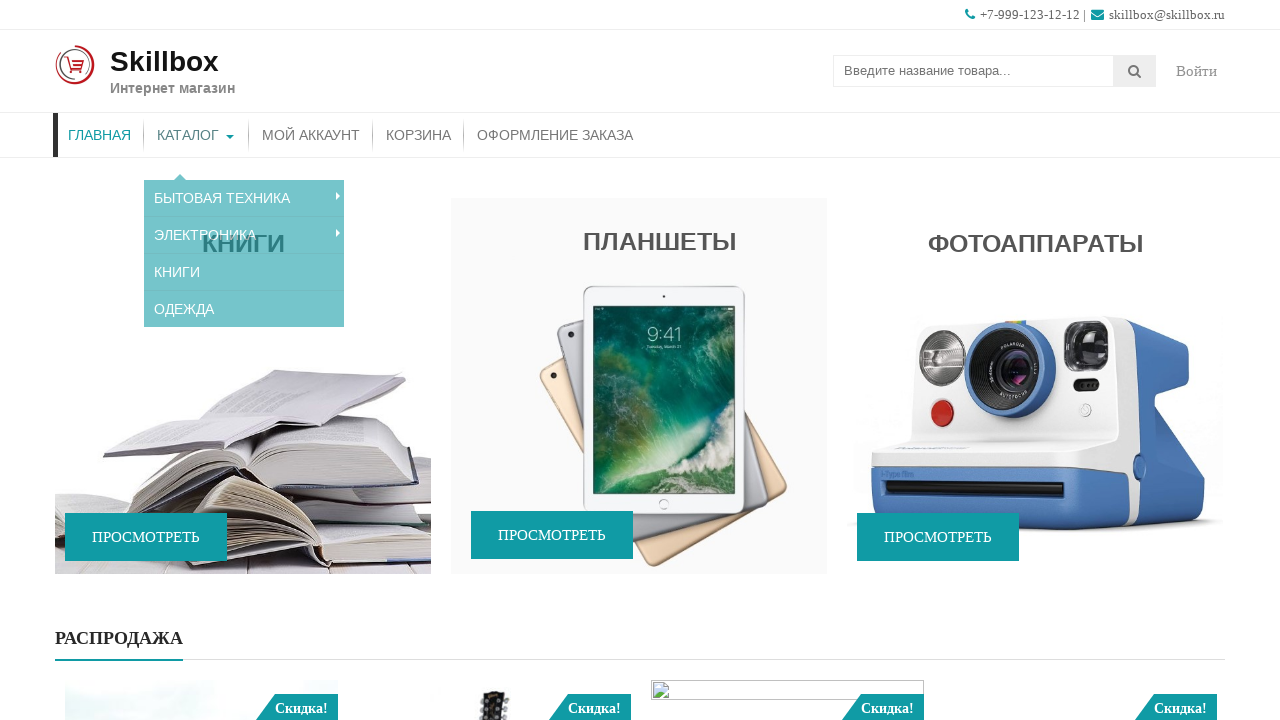

Hovered over Electronics to reveal nested submenu at (244, 224) on xpath=//*[contains(@class, 'sub-menu')]//a[.='Электроника']
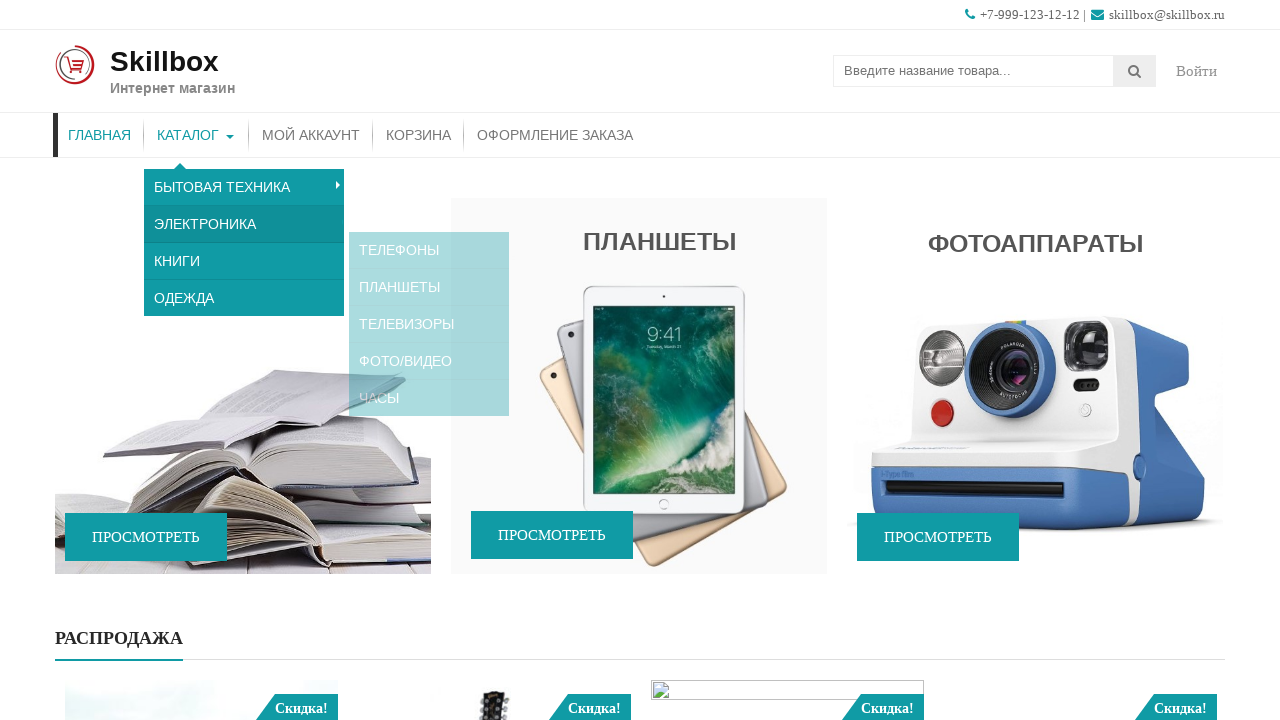

Clicked on Watches submenu at (429, 372) on xpath=//*[contains(@class, 'sub-menu')]//a[.='Часы']
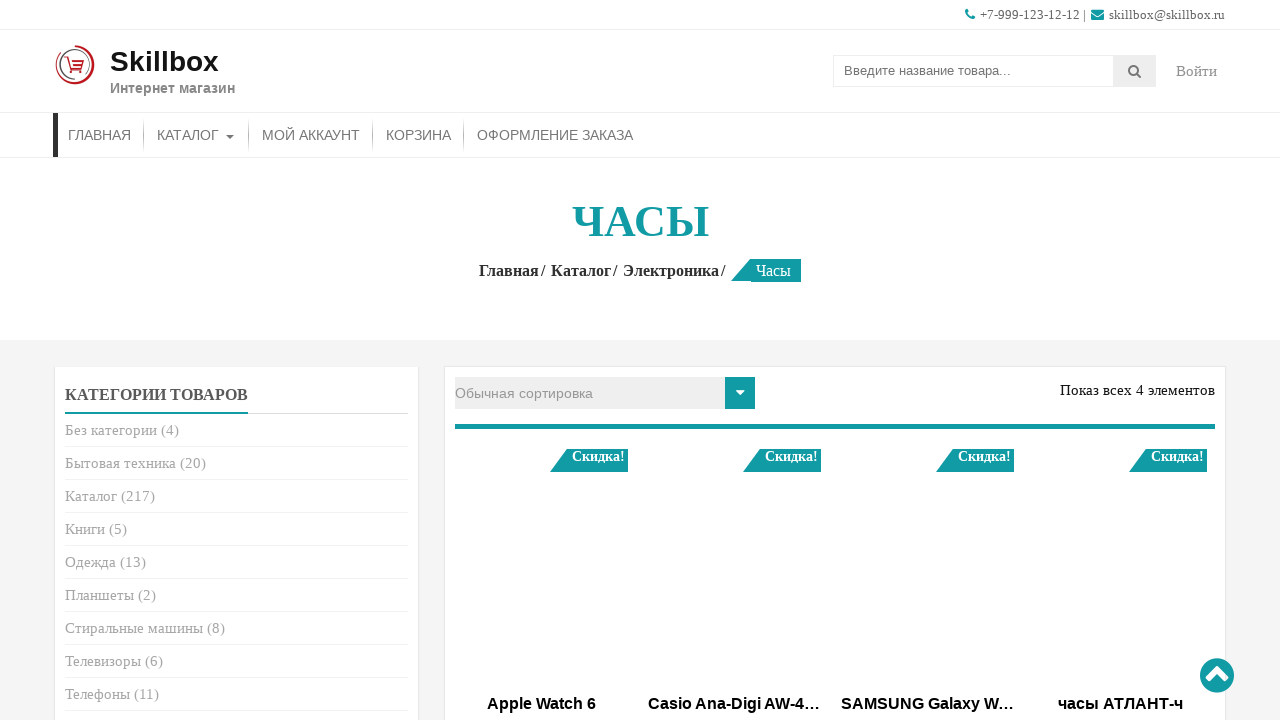

Watches category page title loaded successfully
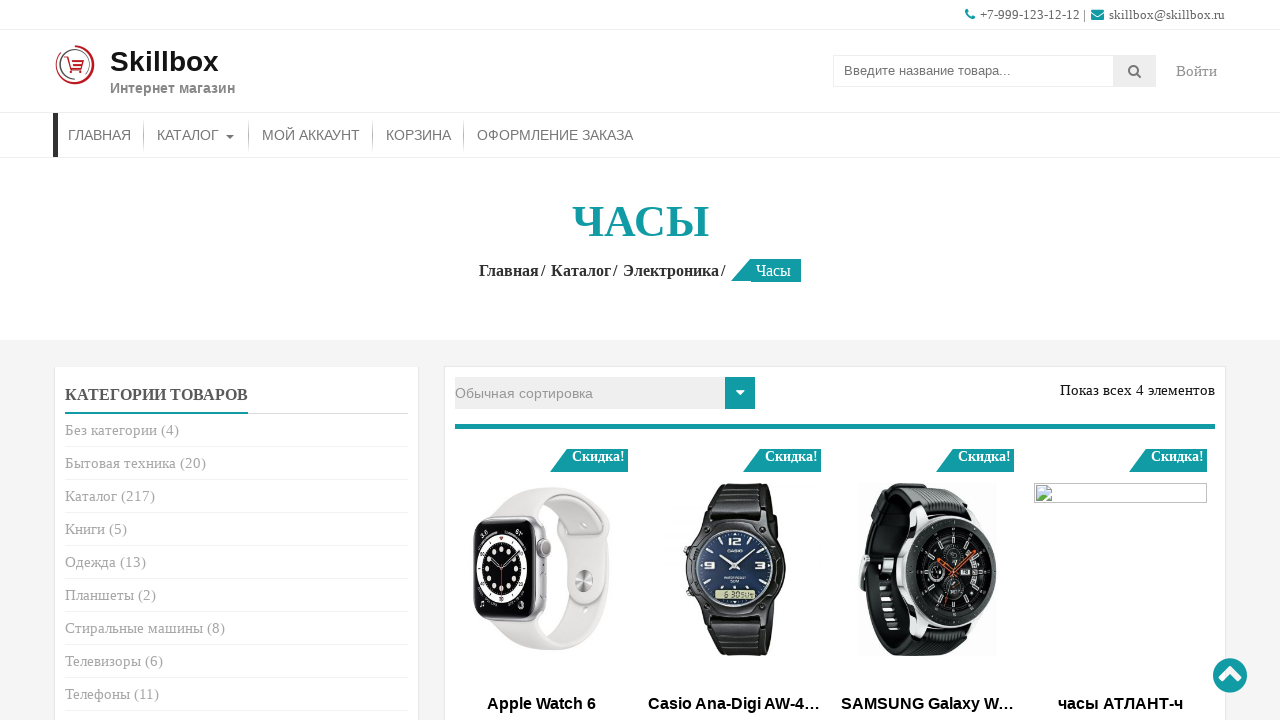

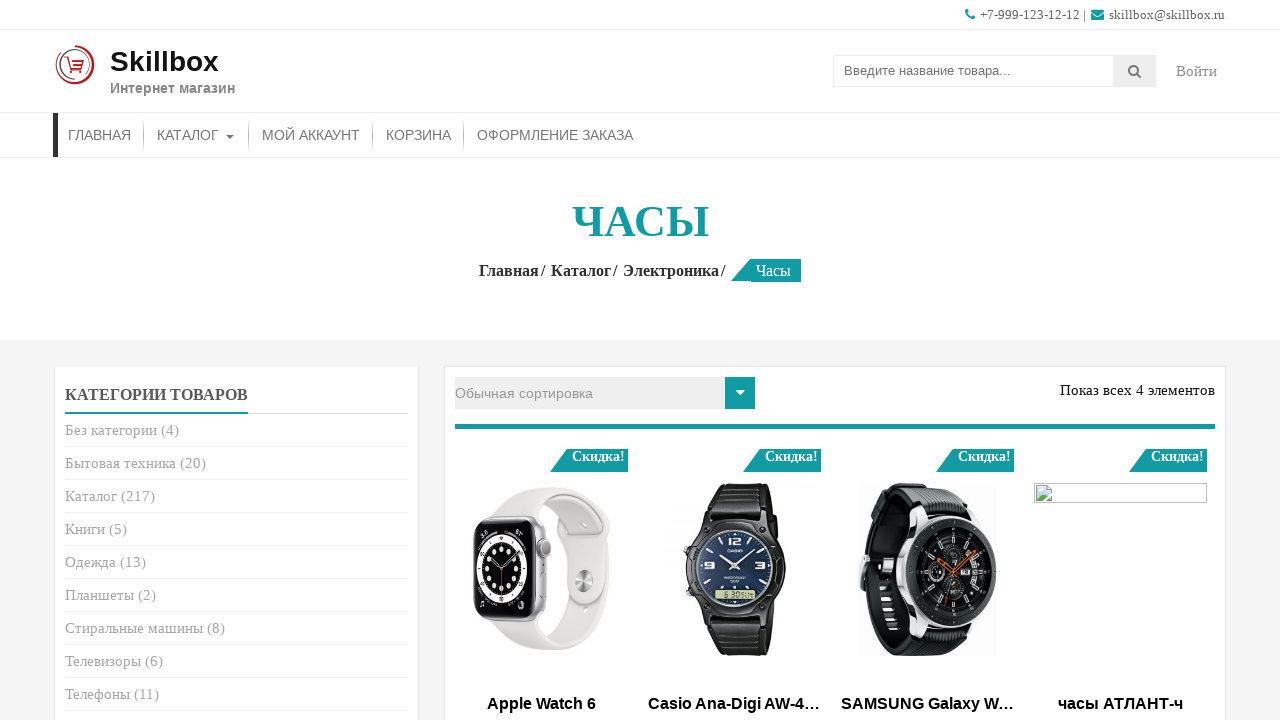